Tests the sample login form on UI Testing Playground with a specific username and verifies the welcome message appears.

Starting URL: http://uitestingplayground.com/sampleapp

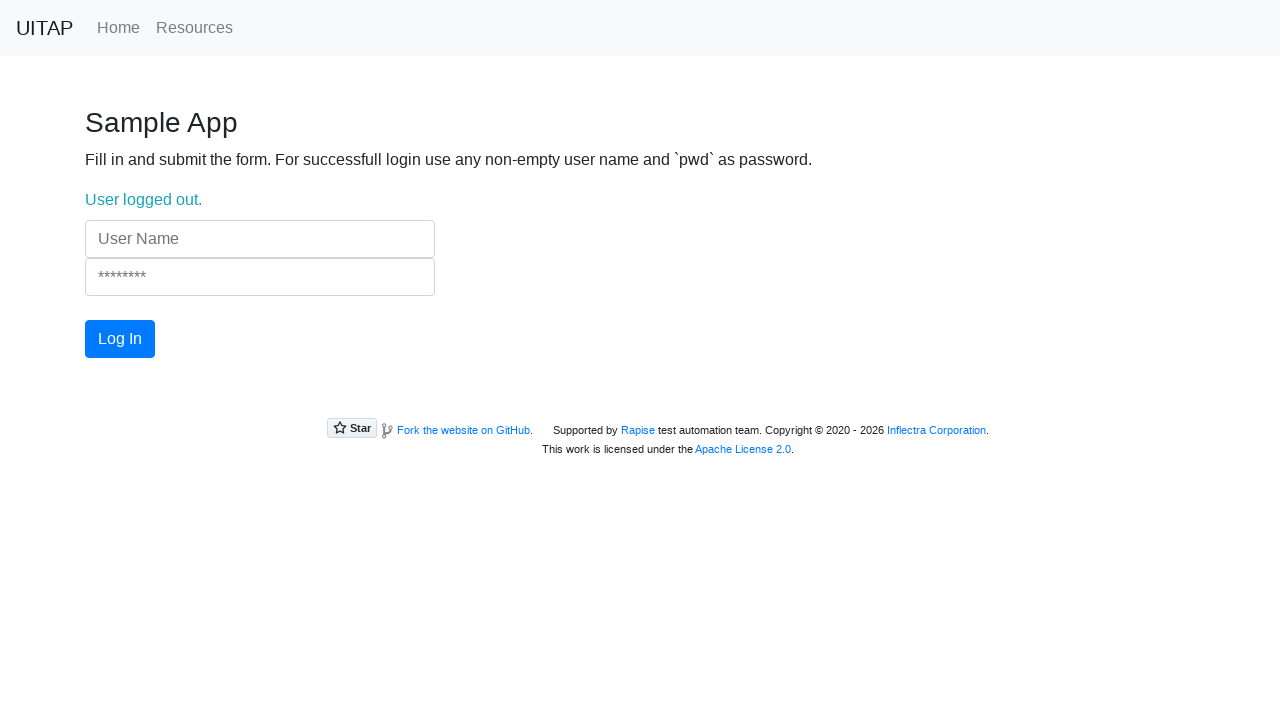

Filled username field with 'Steve Buscemi' on internal:attr=[placeholder="User Name"i]
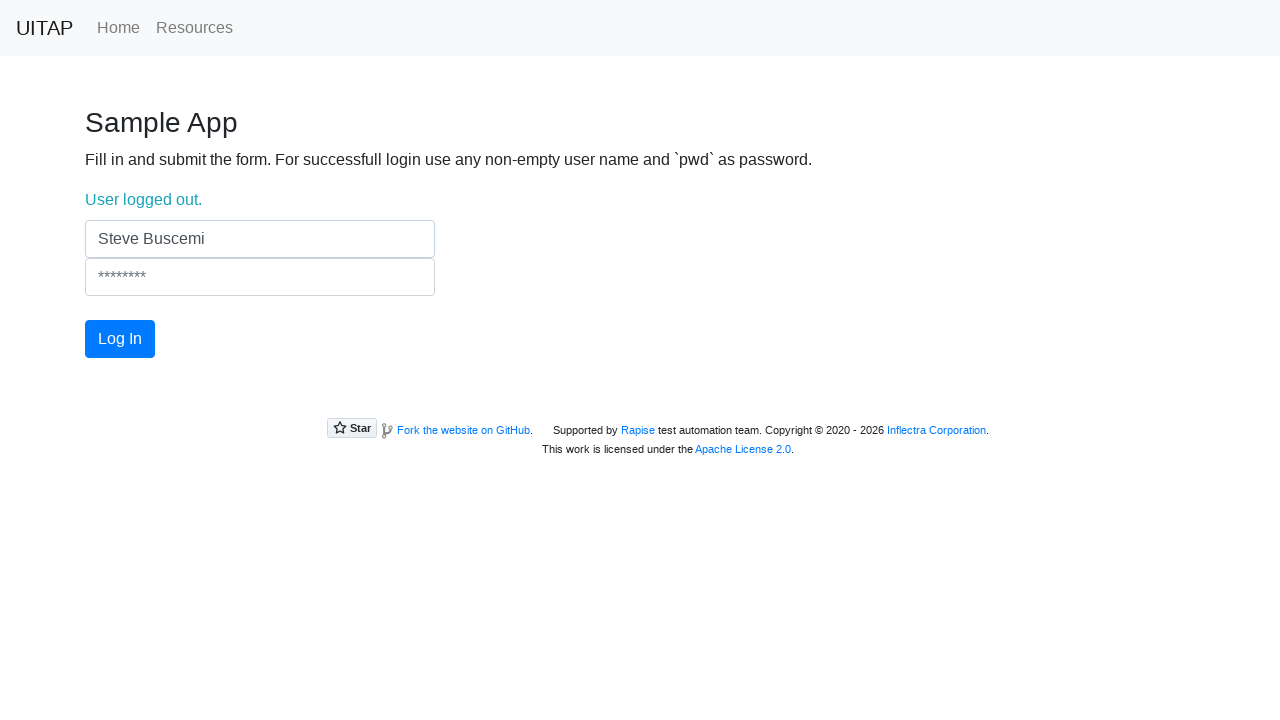

Pressed Tab to move to password field on internal:attr=[placeholder="User Name"i]
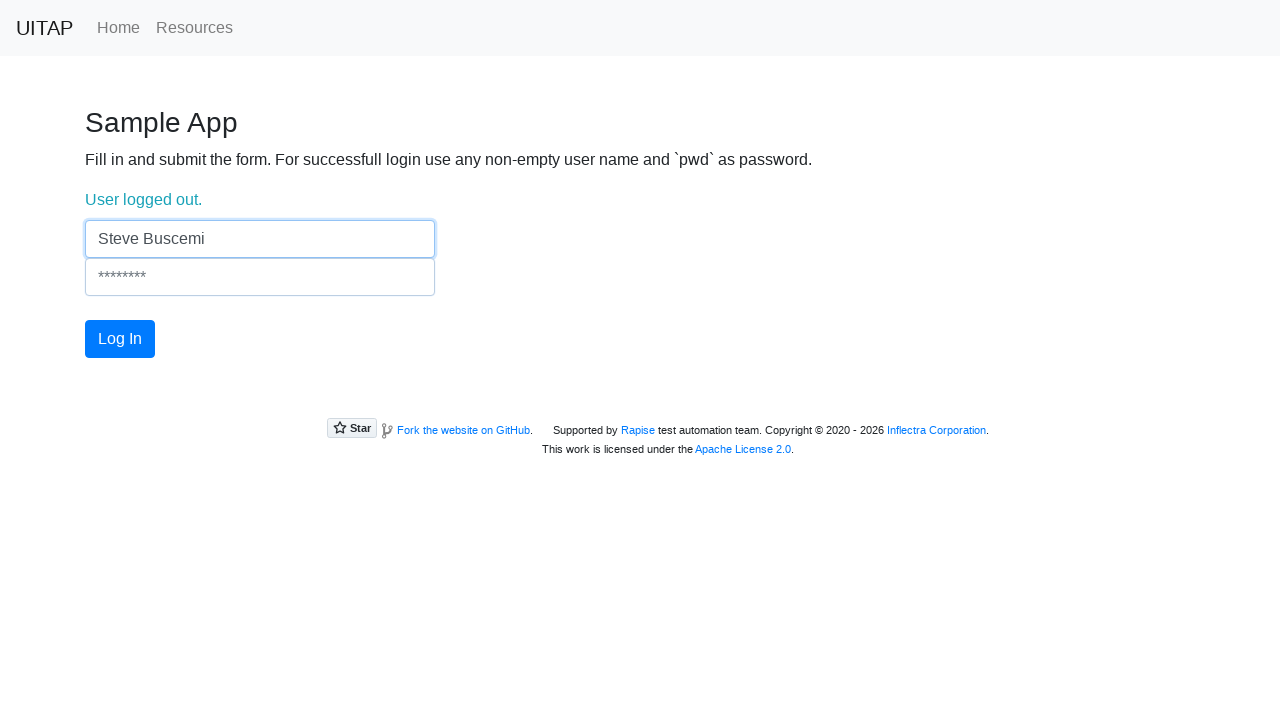

Filled password field with 'pwd' on internal:attr=[placeholder="********"i]
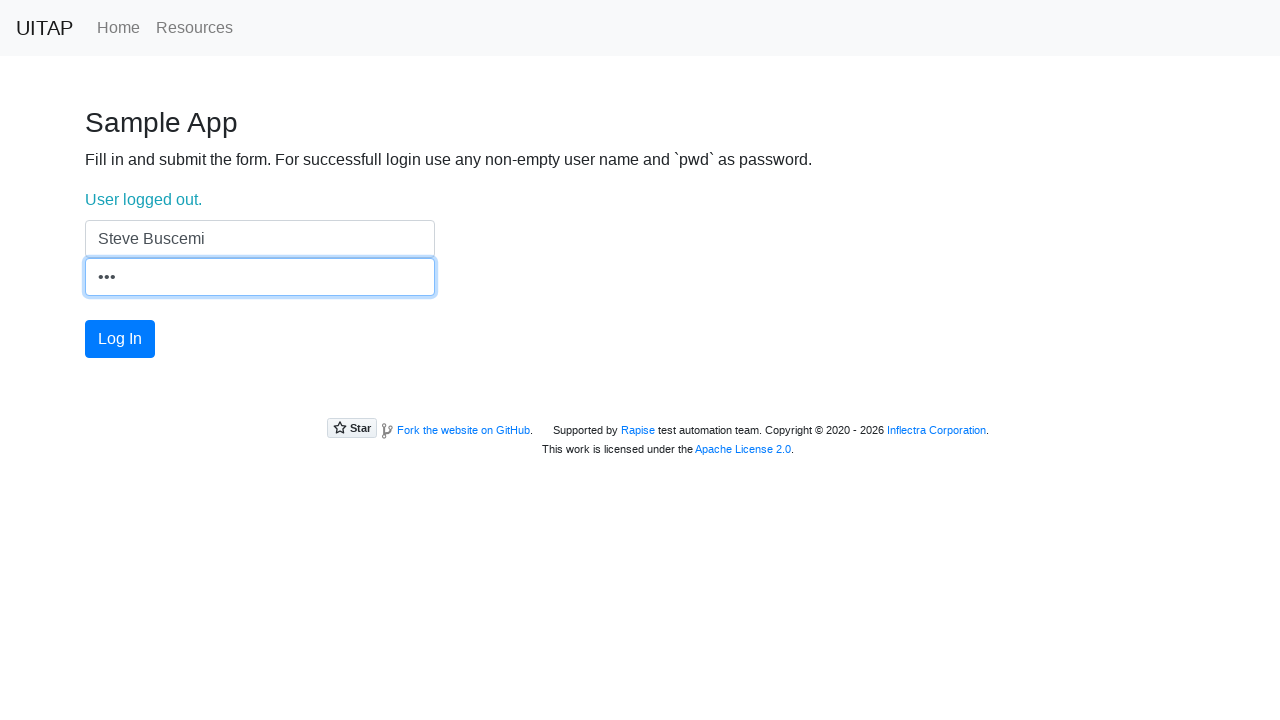

Clicked the Log In button at (120, 339) on internal:role=button[name="Log In"i]
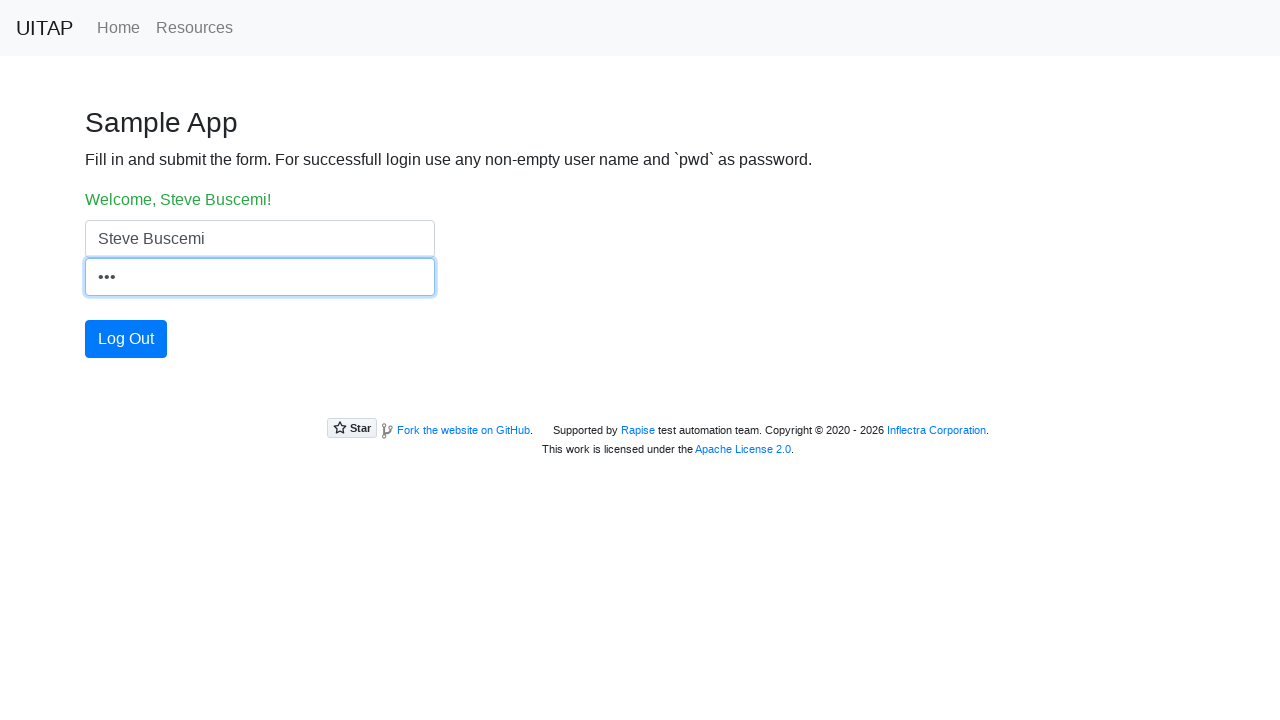

Welcome message appeared after successful login
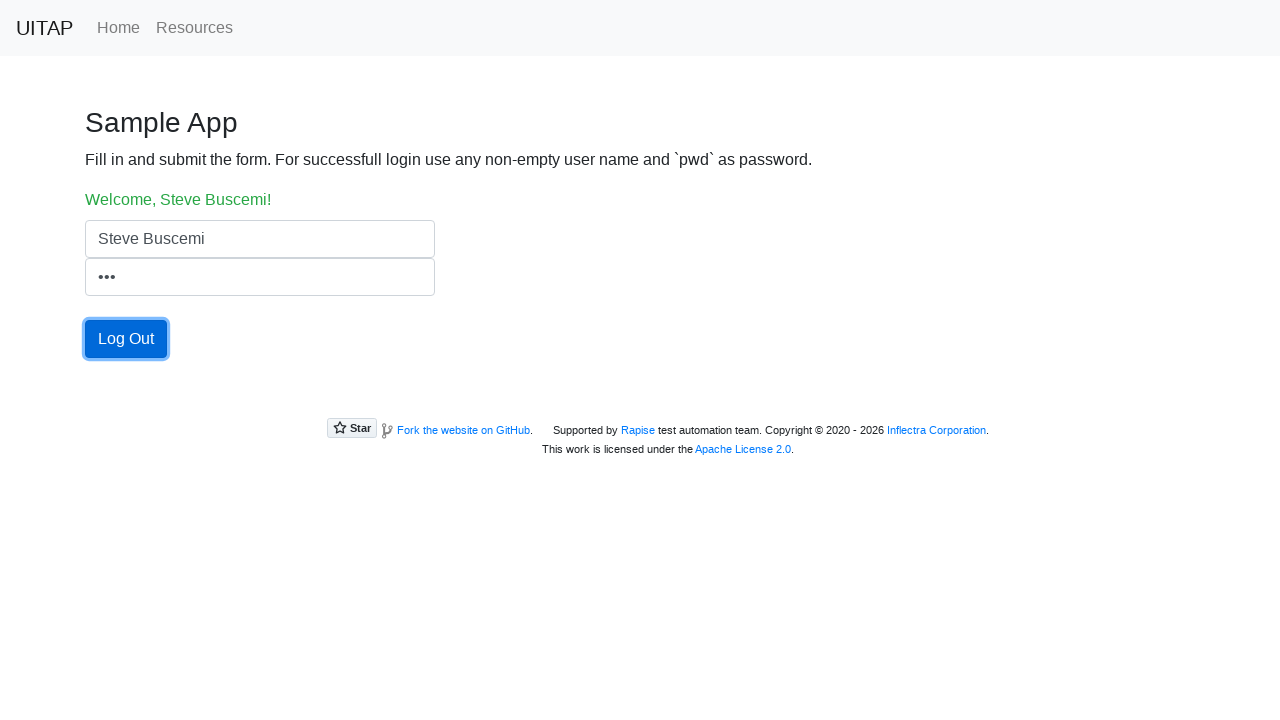

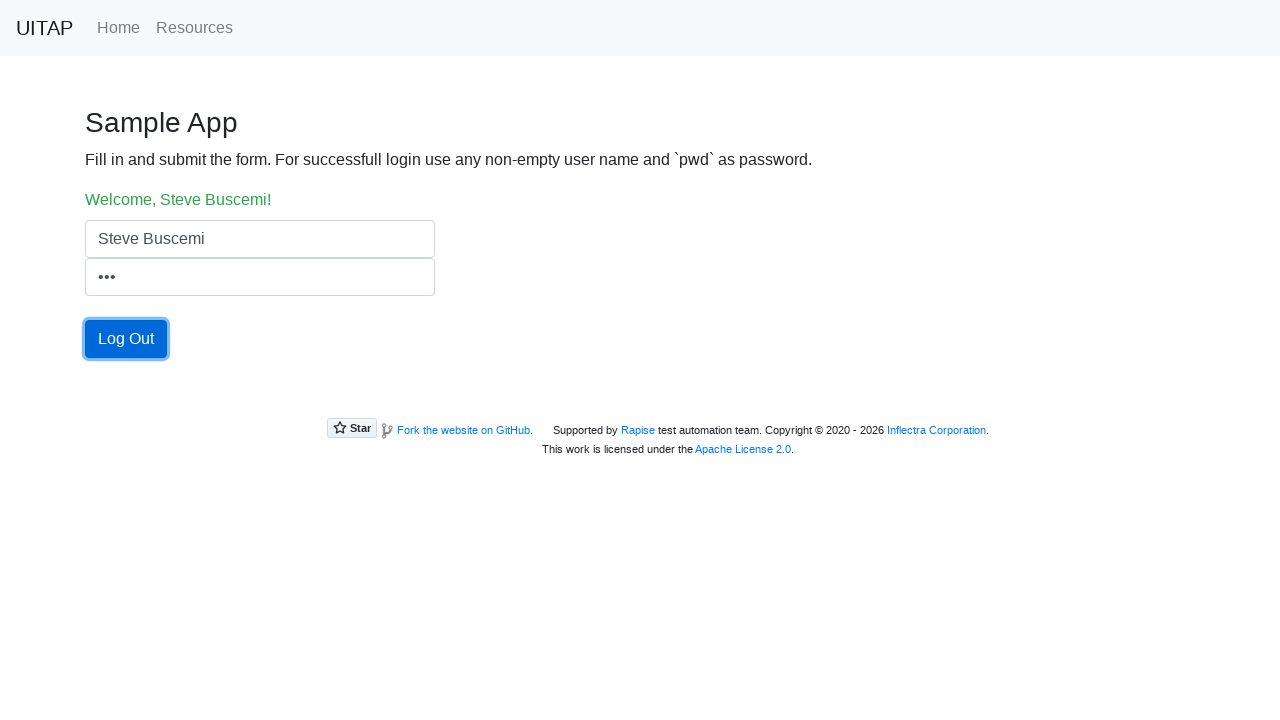